Tests the search functionality on TokenTrove by searching for a specific card name and verifying that listing information is displayed

Starting URL: https://tokentrove.com/collection/GodsUnchainedCards

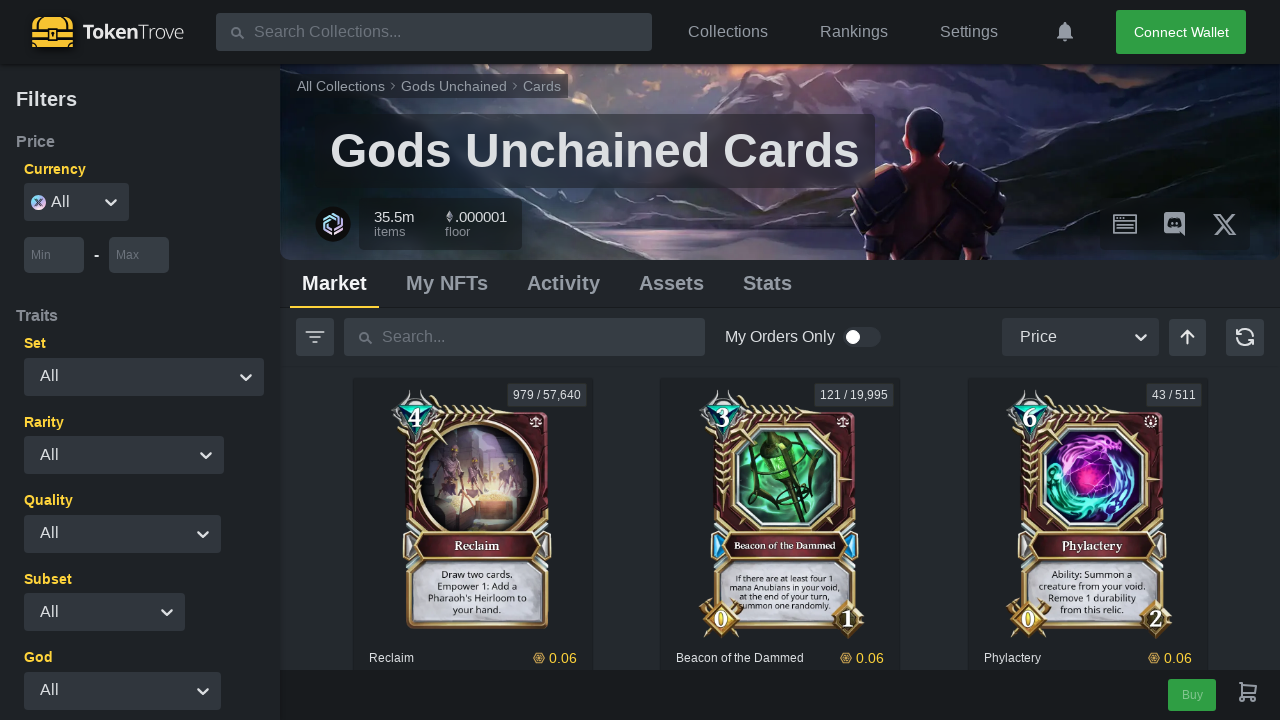

Filled search bar with card name 'Zealous March' on input[type='text']
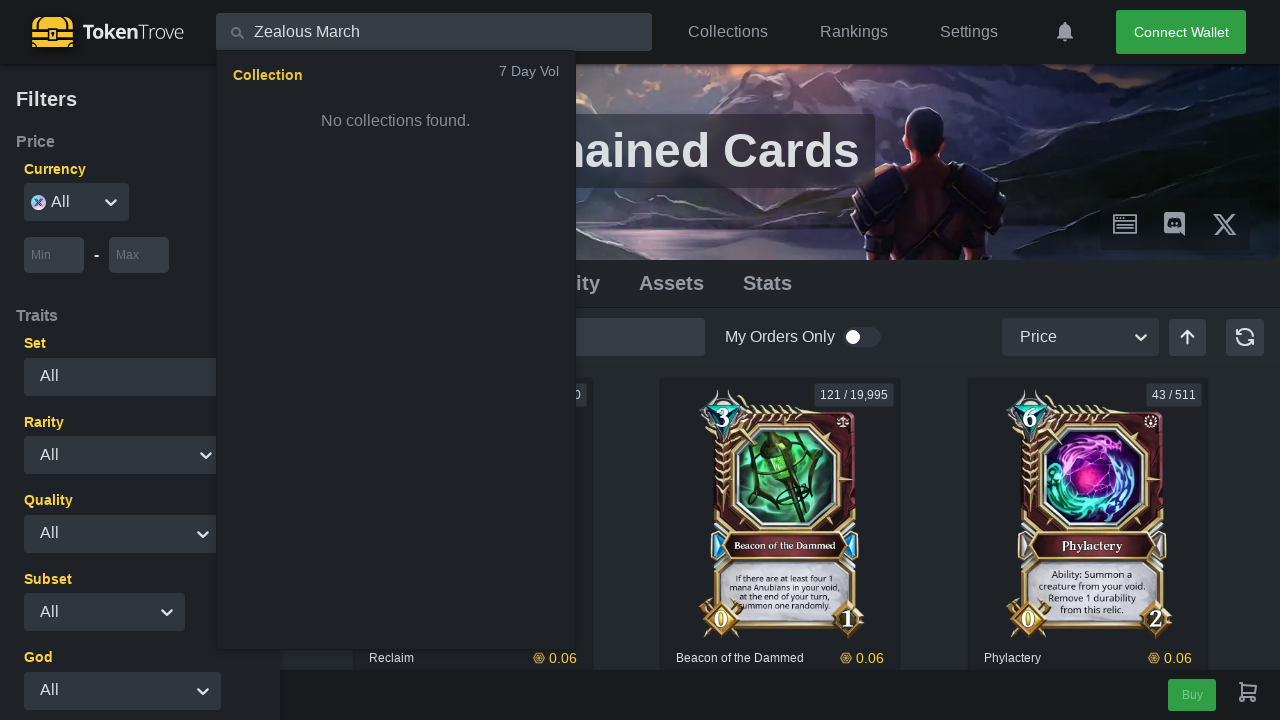

Listing information loaded after search
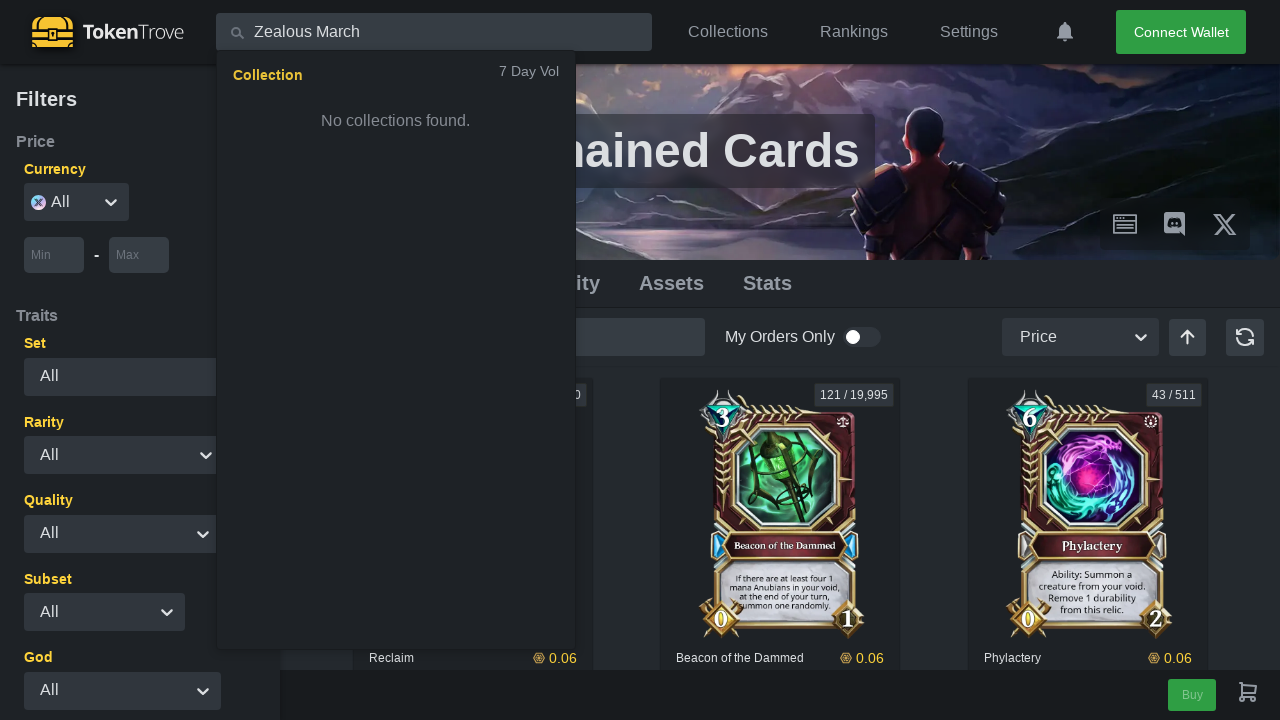

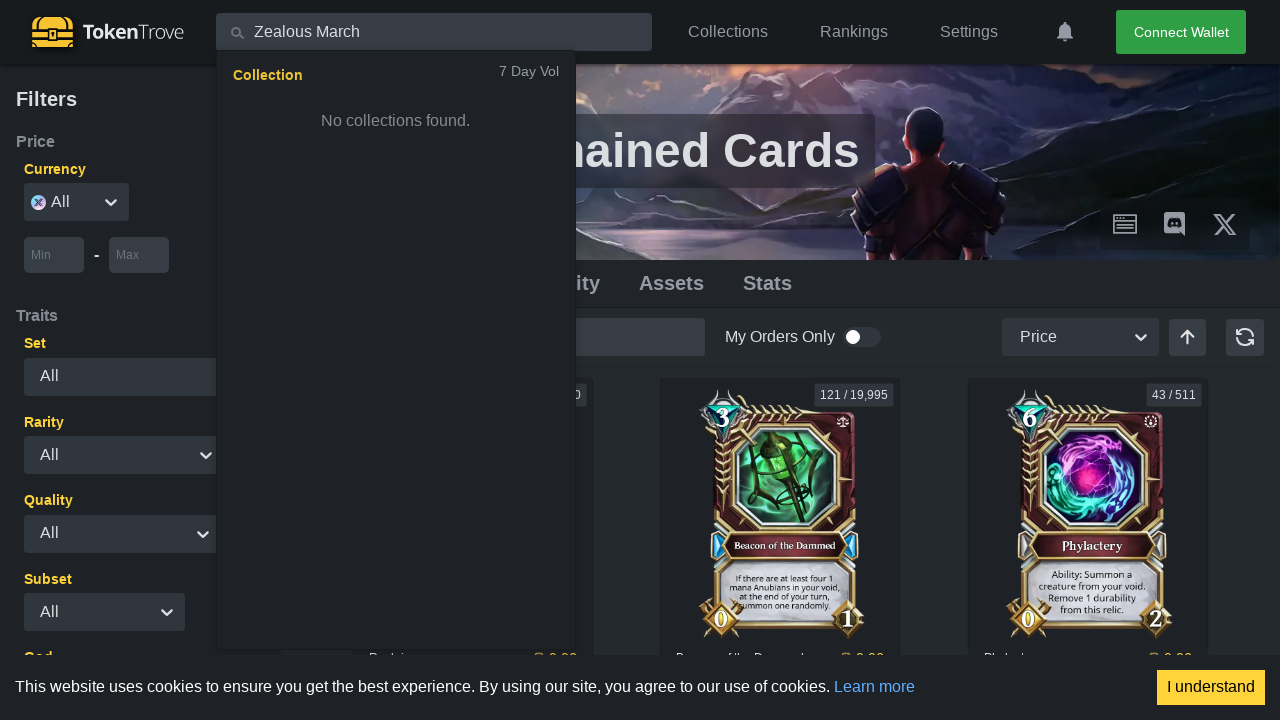